Tests the search functionality on testotomasyonu.com by searching for "phone" and verifying that products are found in the search results

Starting URL: https://www.testotomasyonu.com

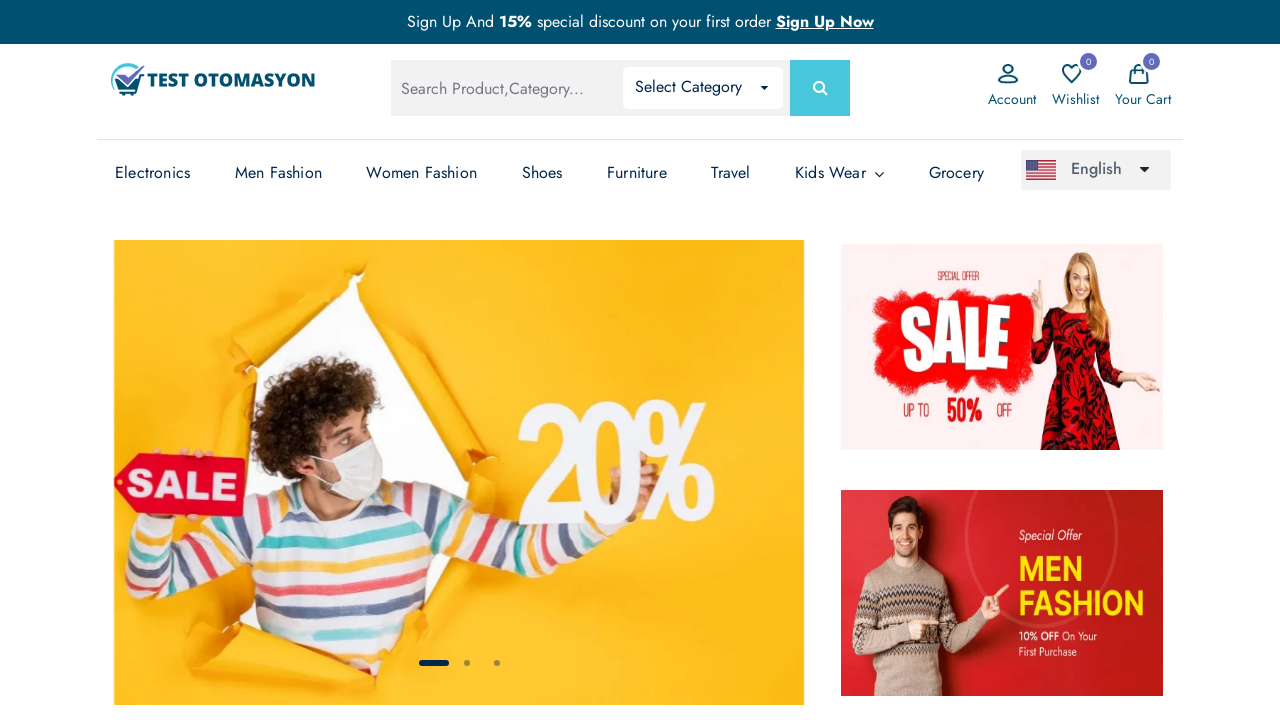

Filled search box with 'phone' on #global-search
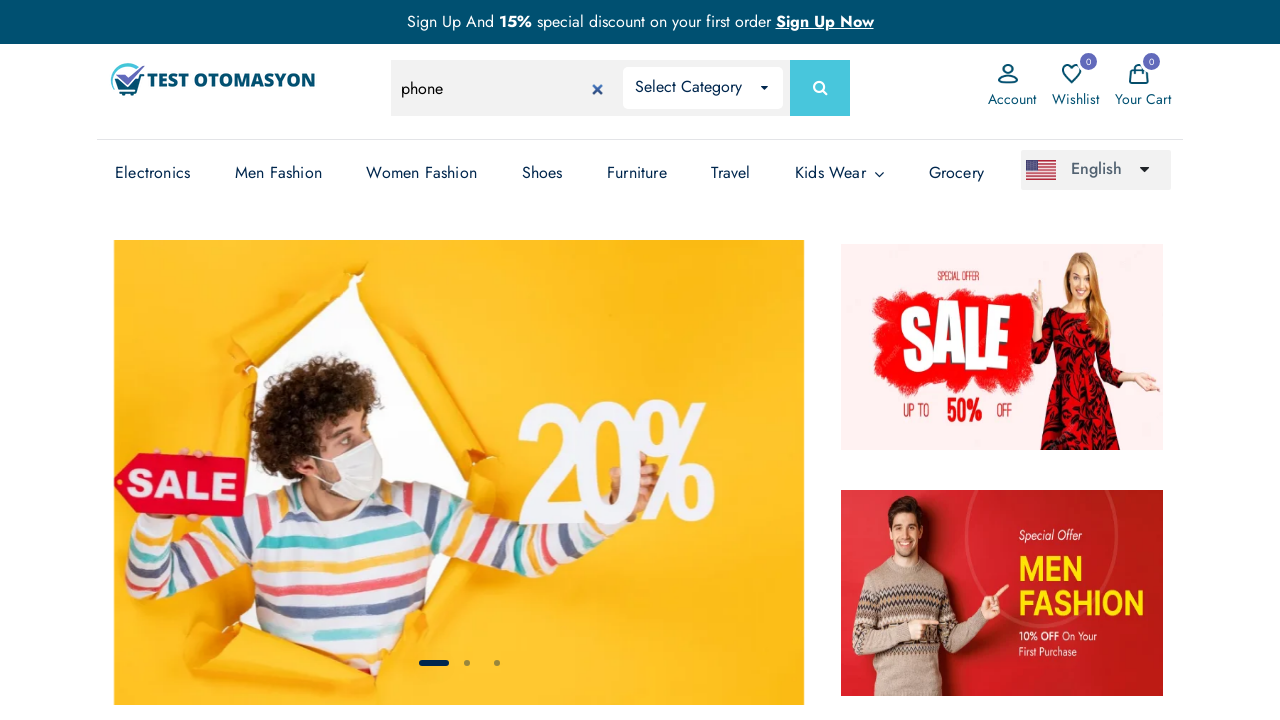

Pressed Enter to submit search on #global-search
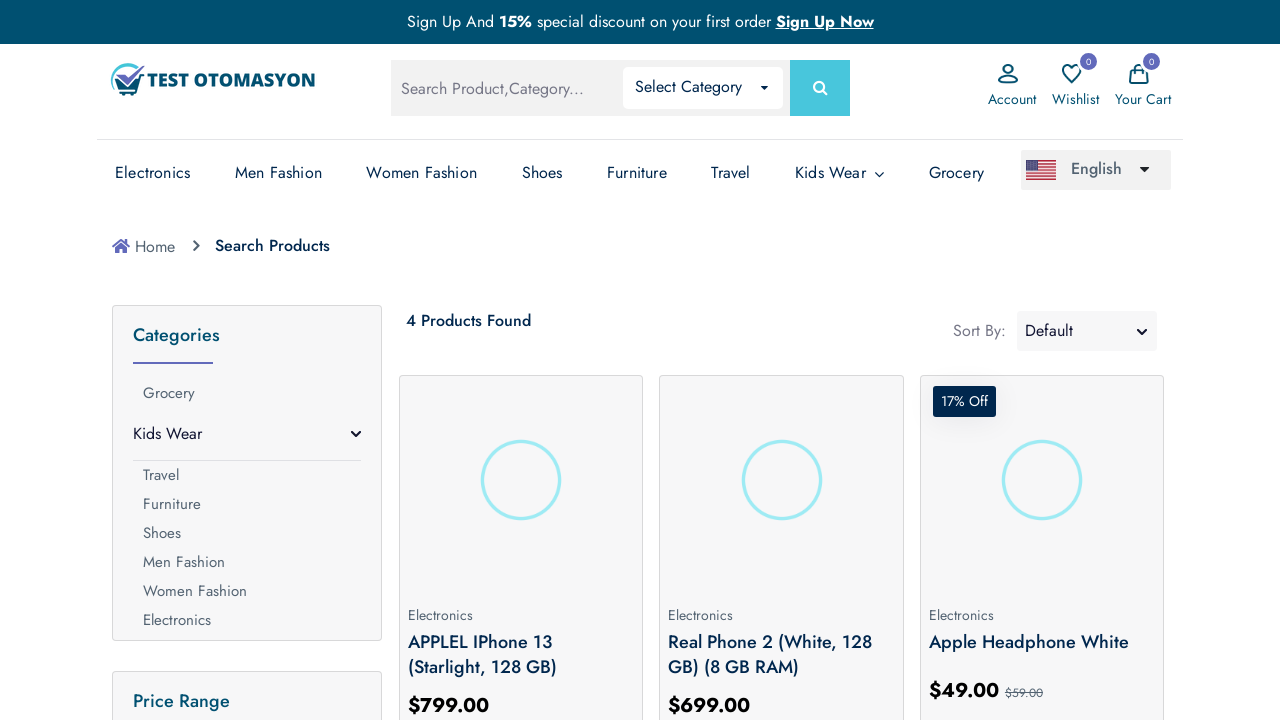

Search results page loaded
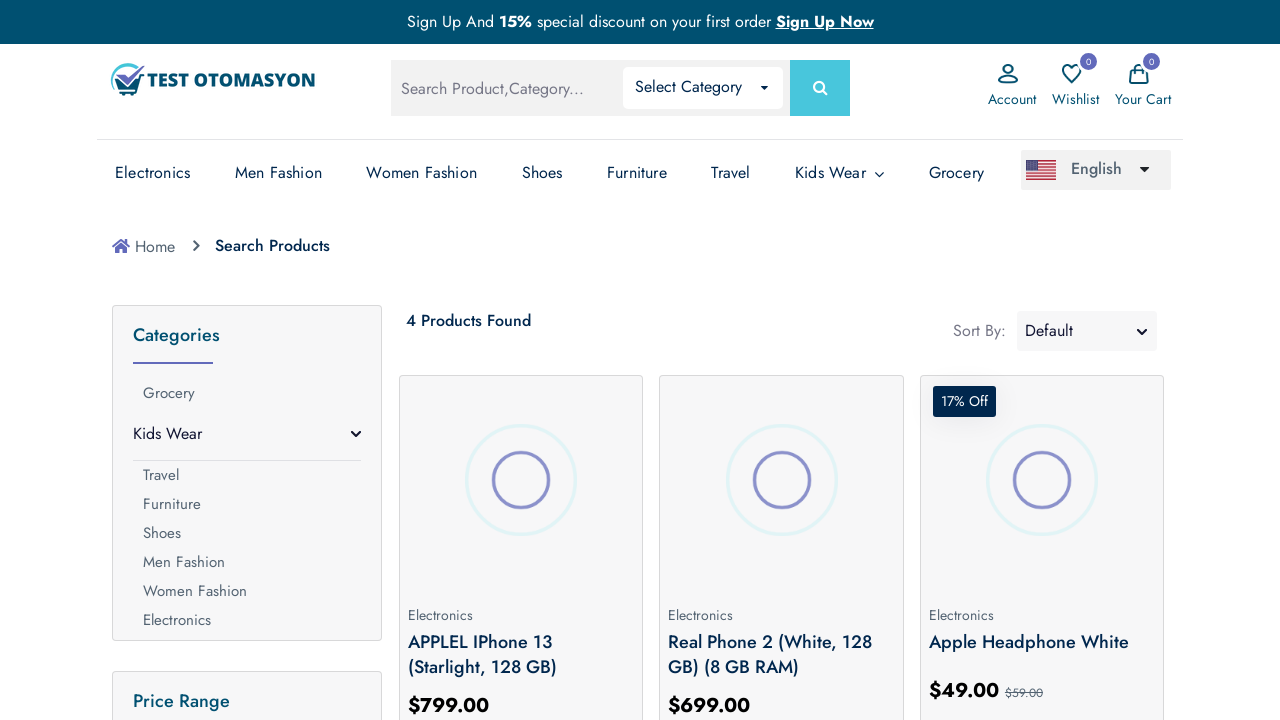

Retrieved product count text from search results
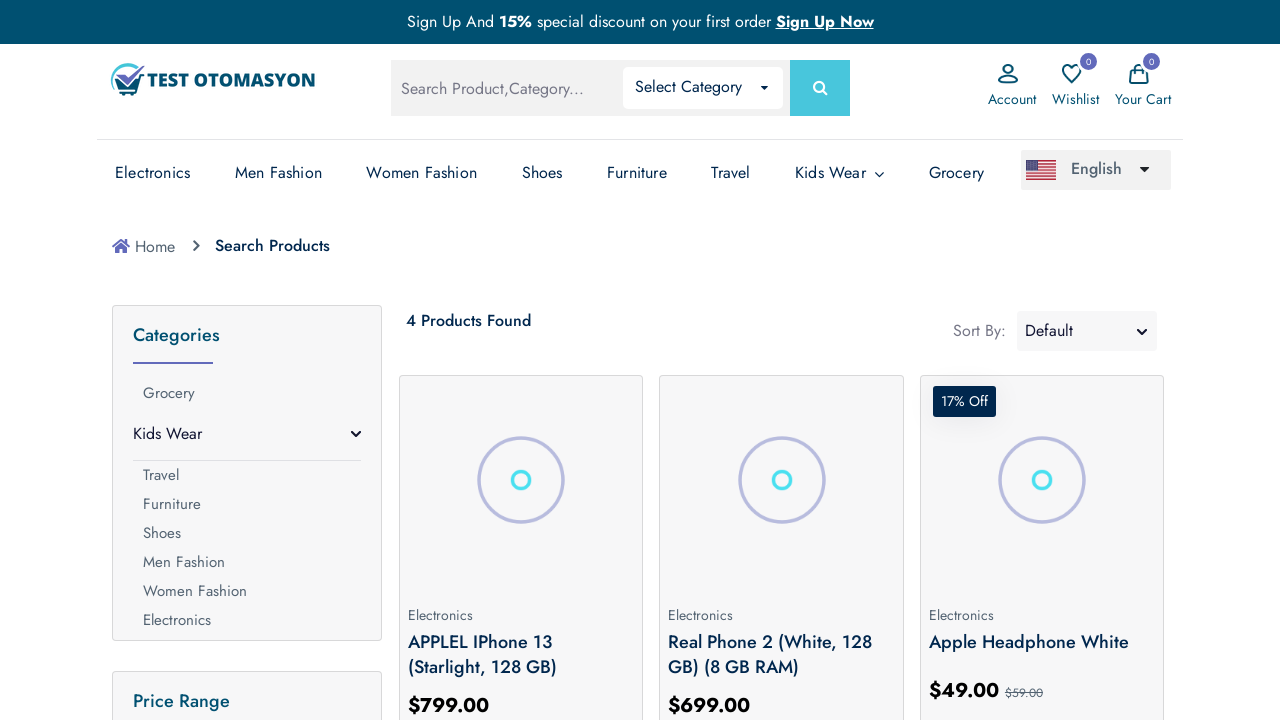

Verified that search returned products (not '0 Products Found')
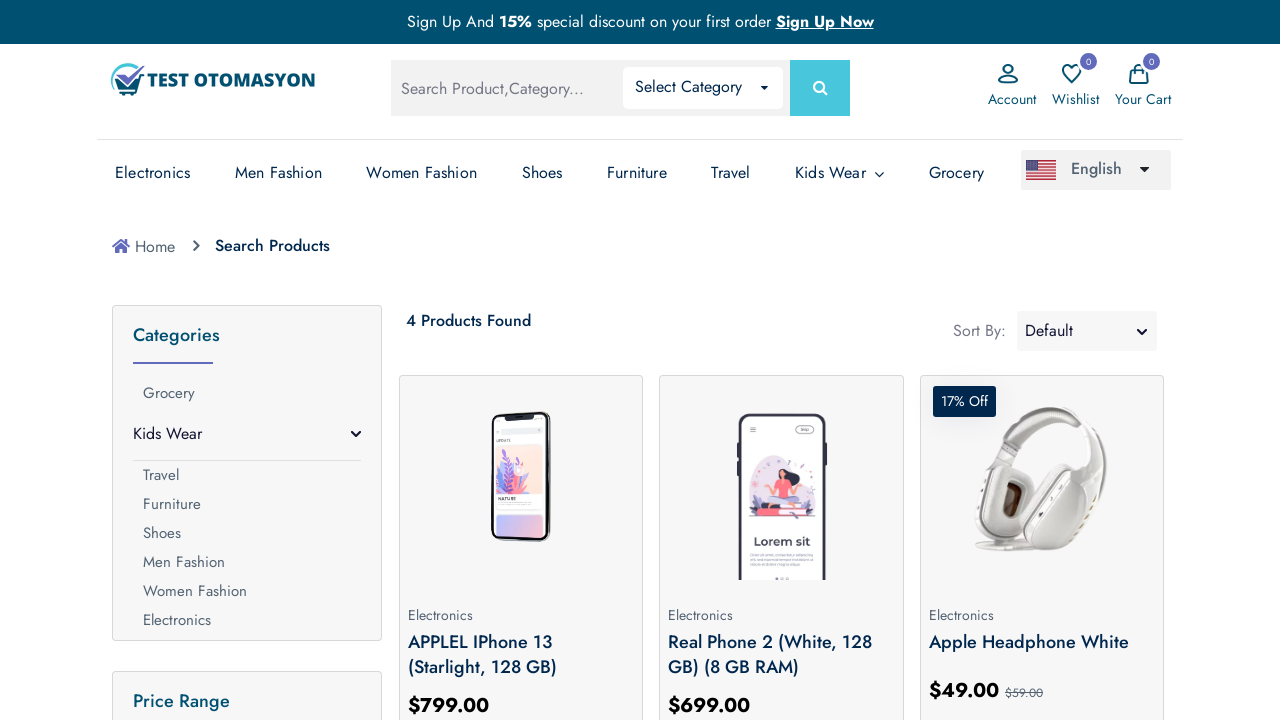

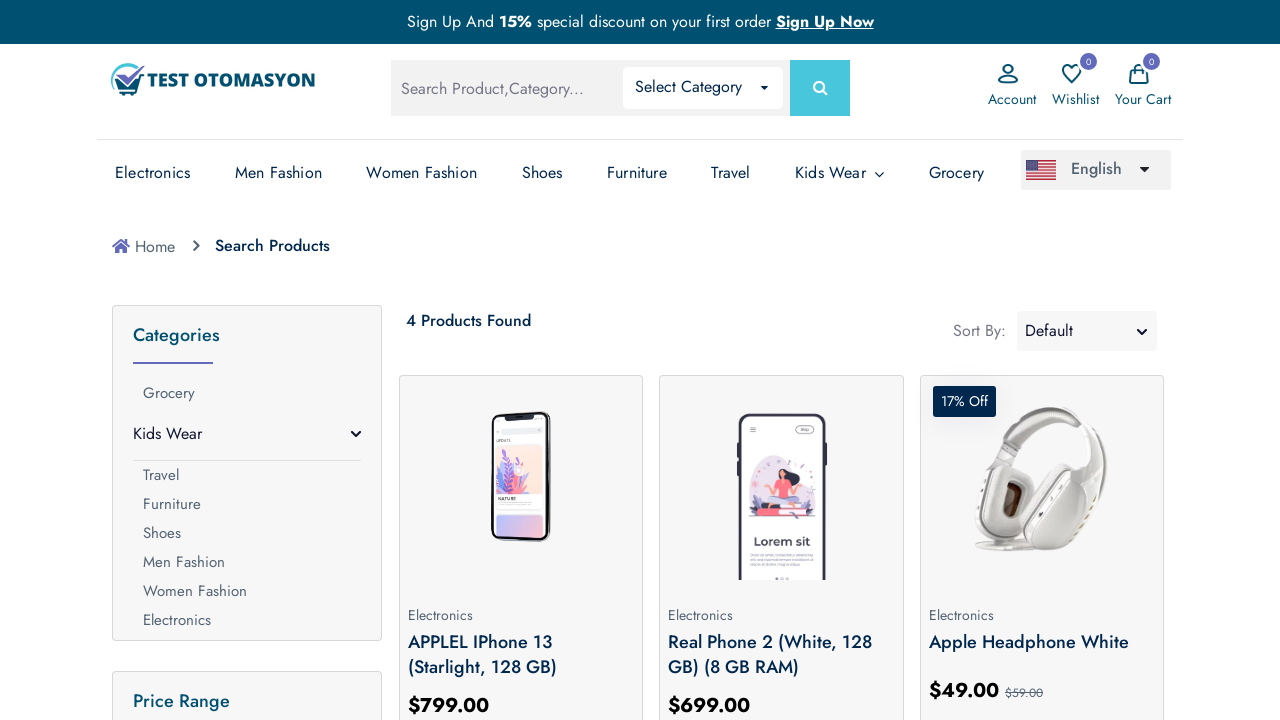